Demonstrates scrolling functionality by scrolling down 500 pixels, scrolling up 300 pixels, and then scrolling a specific element into view.

Starting URL: https://demoqa.com/select-menu

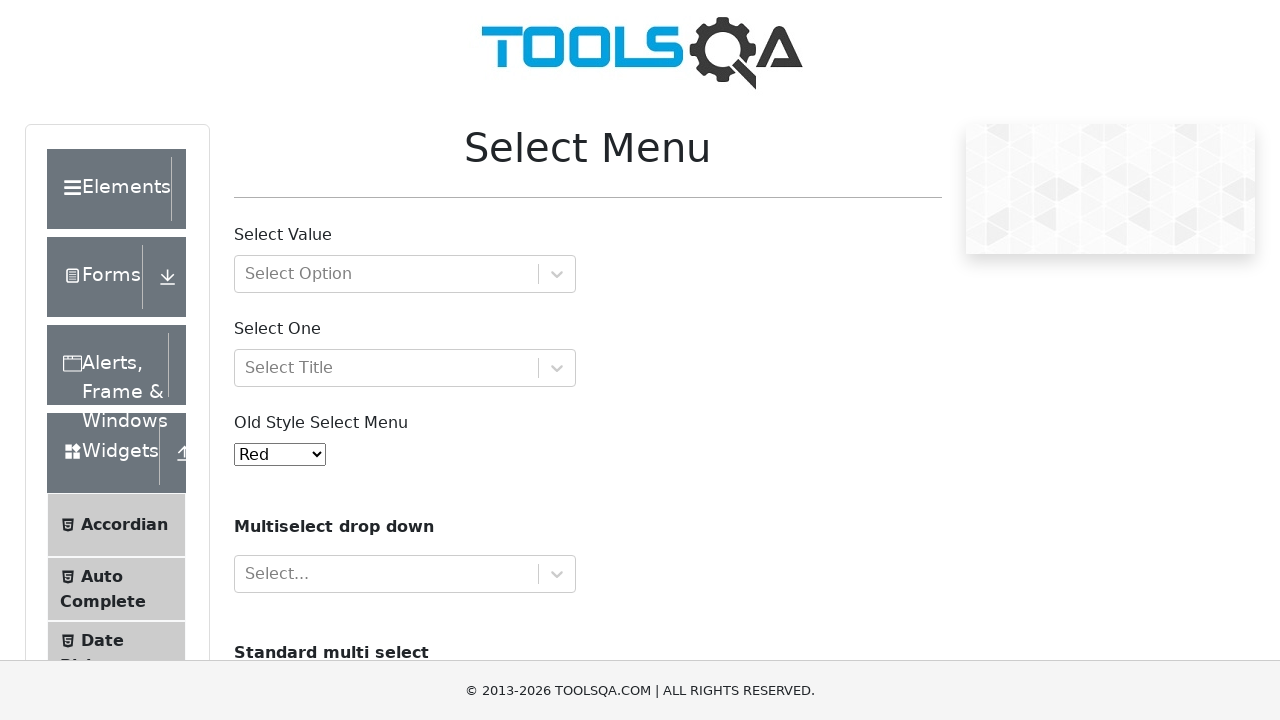

Scrolled down 500 pixels
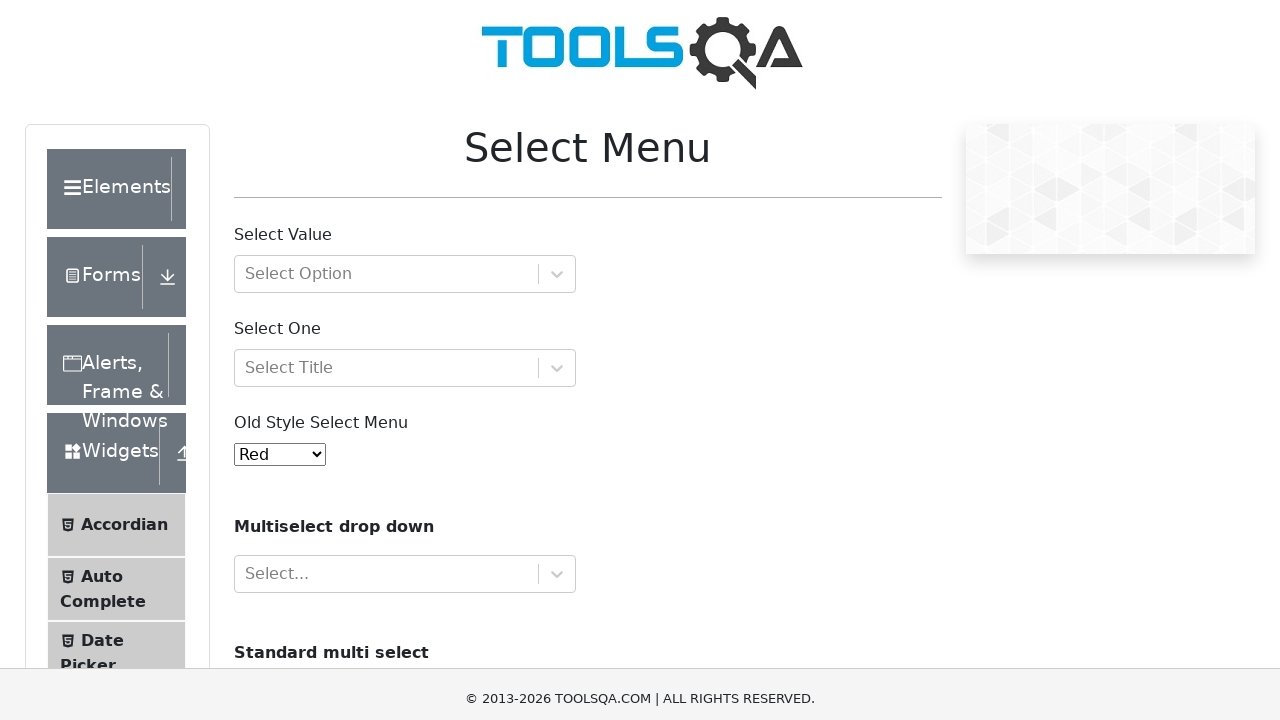

Waited 2 seconds to observe scroll effect
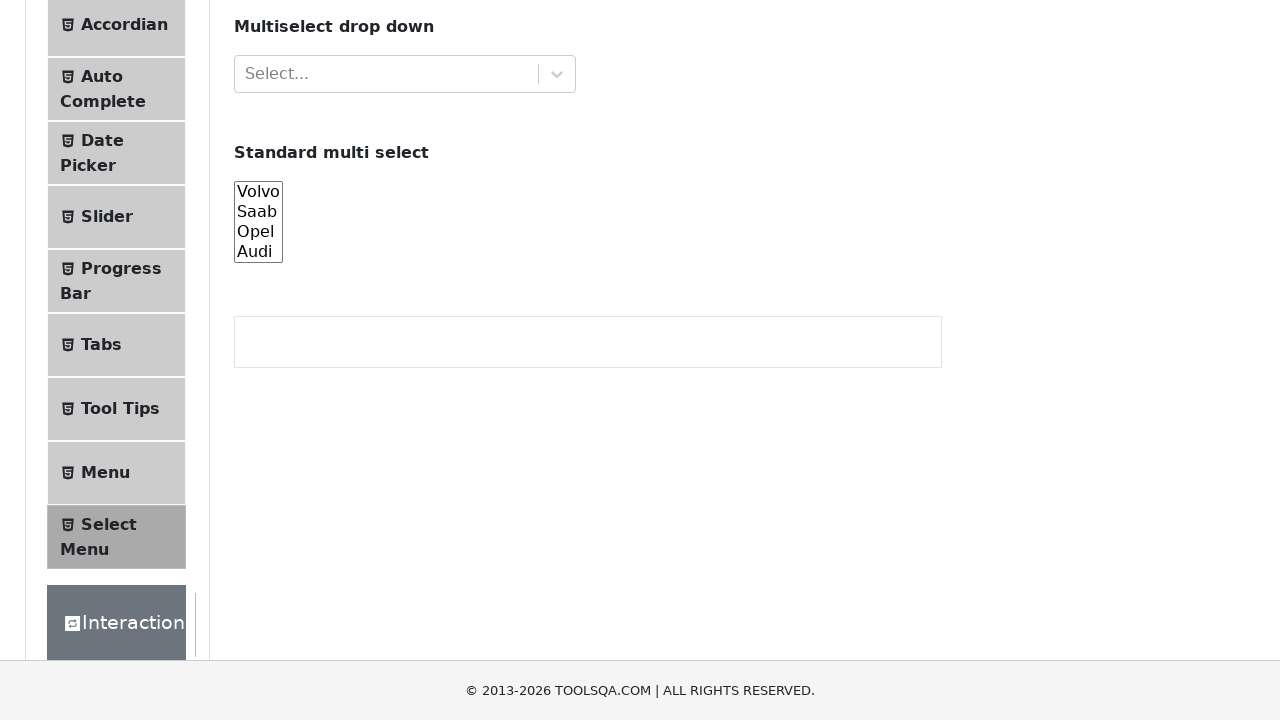

Scrolled up 300 pixels
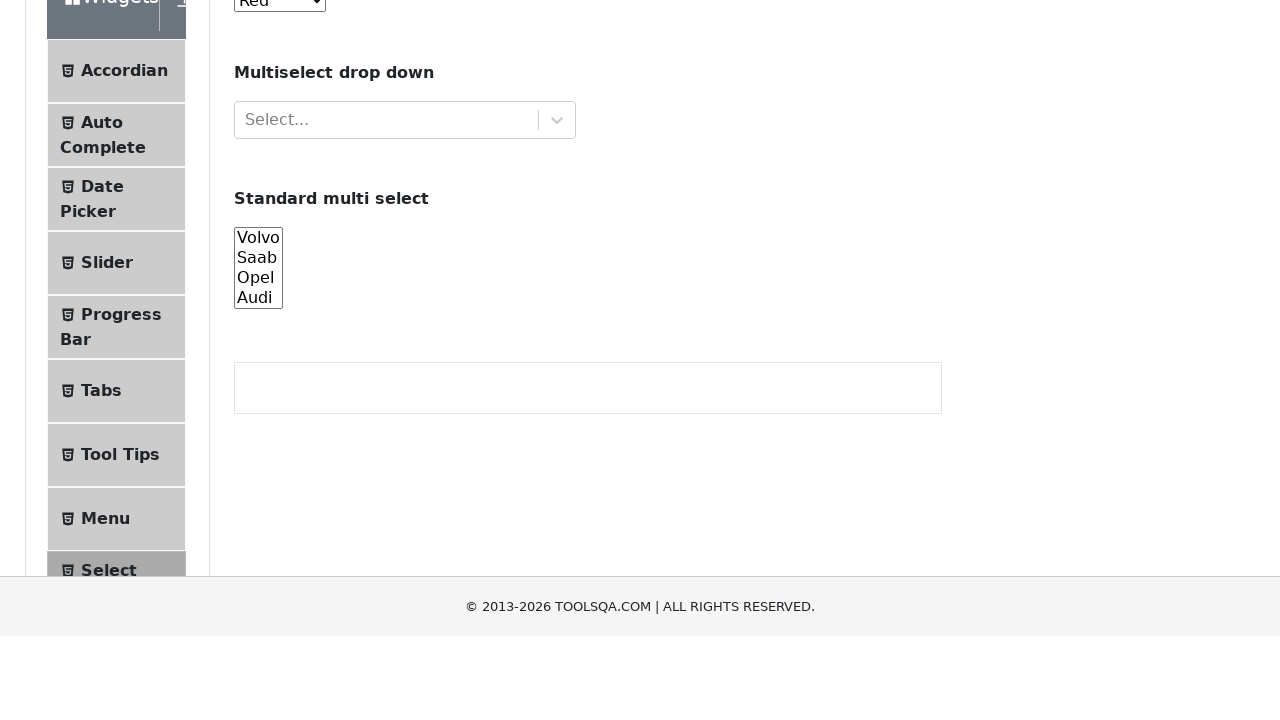

Waited 2 seconds to observe scroll effect
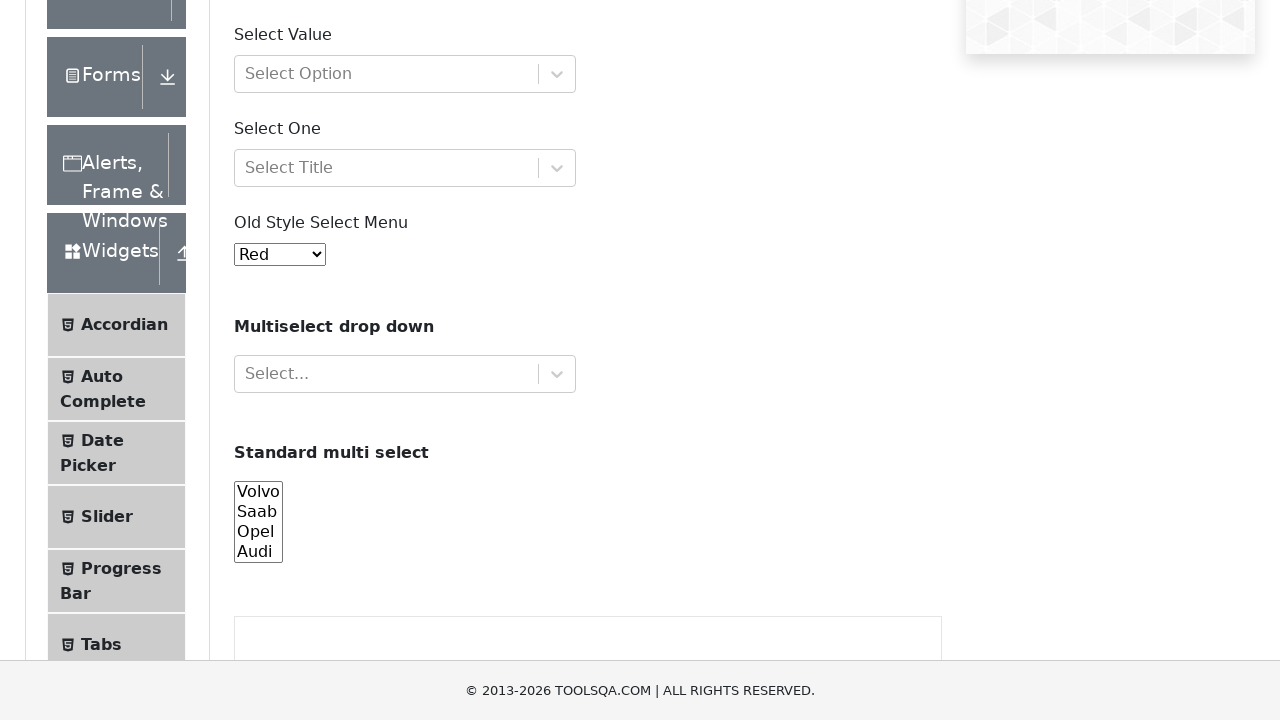

Scrolled element with ID 'cars' into view
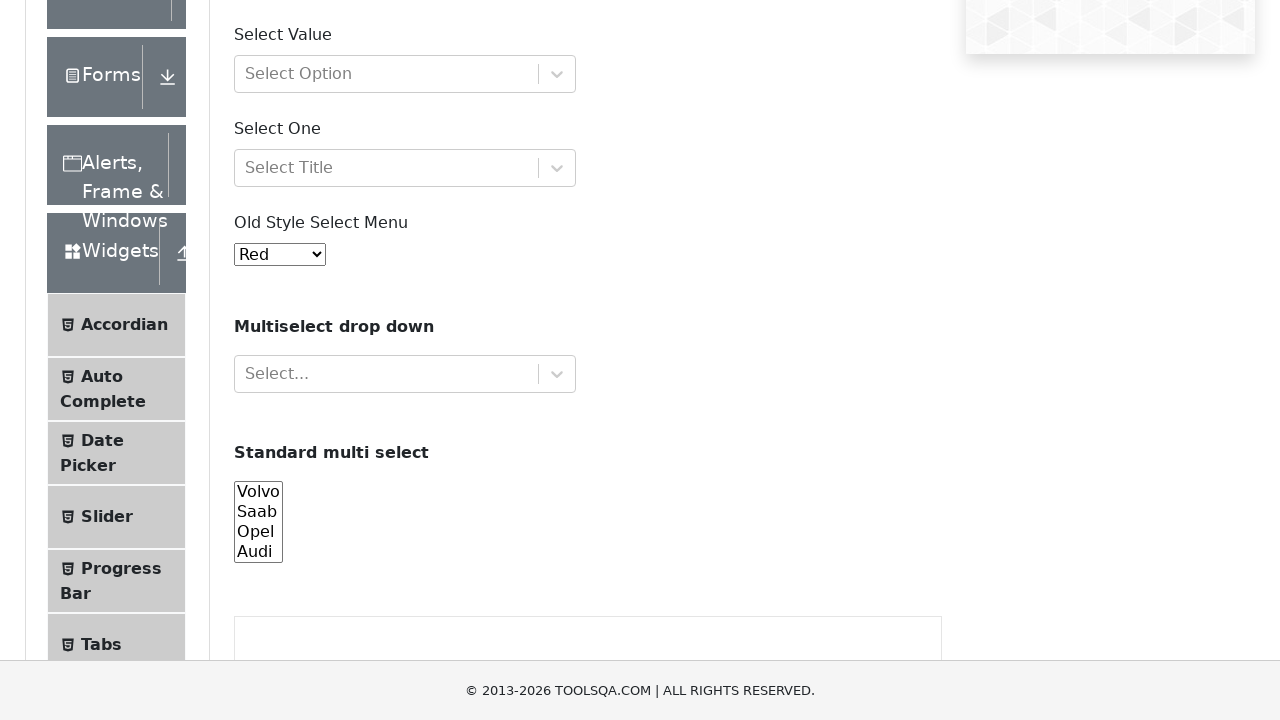

Waited 2 seconds to observe scroll effect
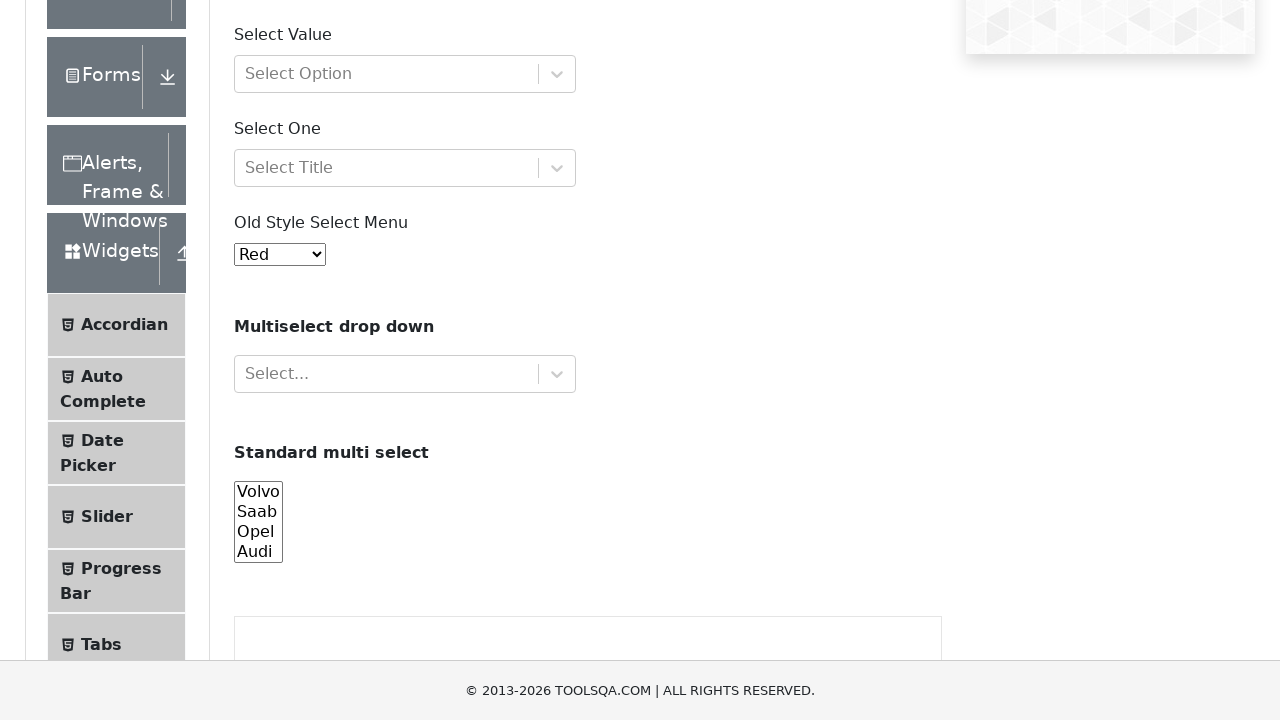

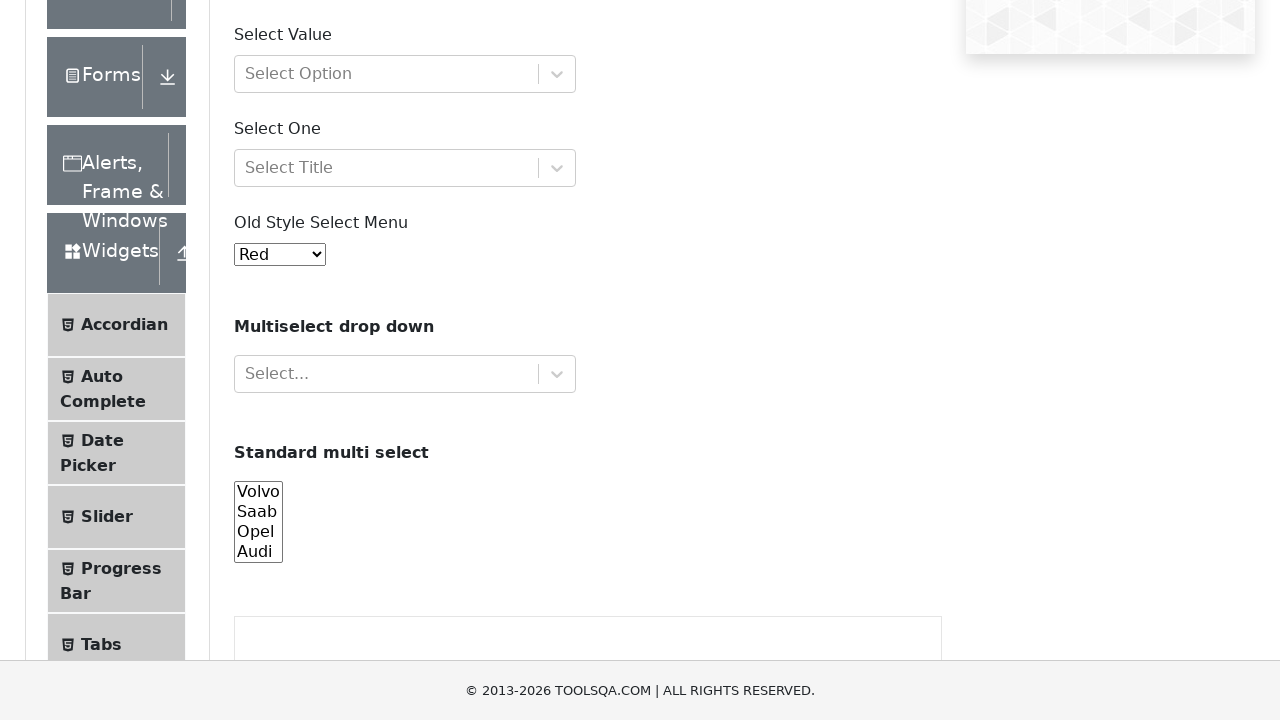